Solves a mathematical challenge by extracting a value from an element attribute, calculating the result, and submitting a form with checkboxes

Starting URL: http://suninjuly.github.io/get_attribute.html

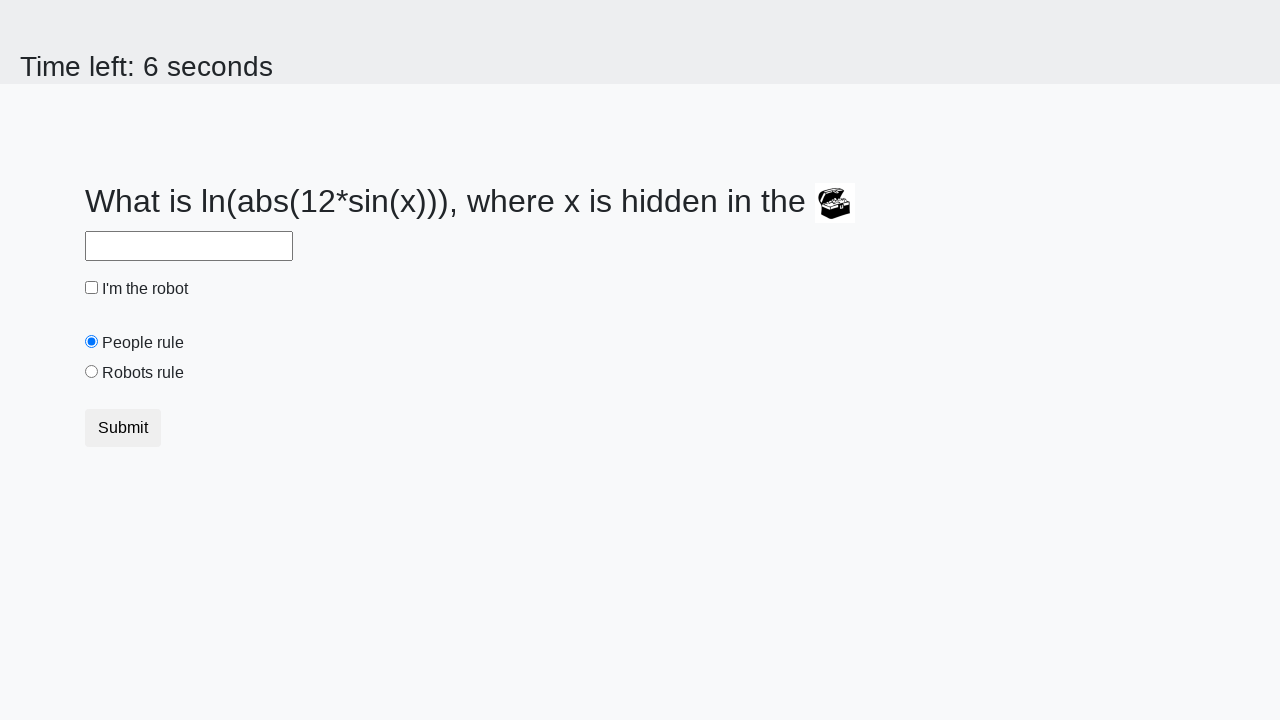

Located treasure element
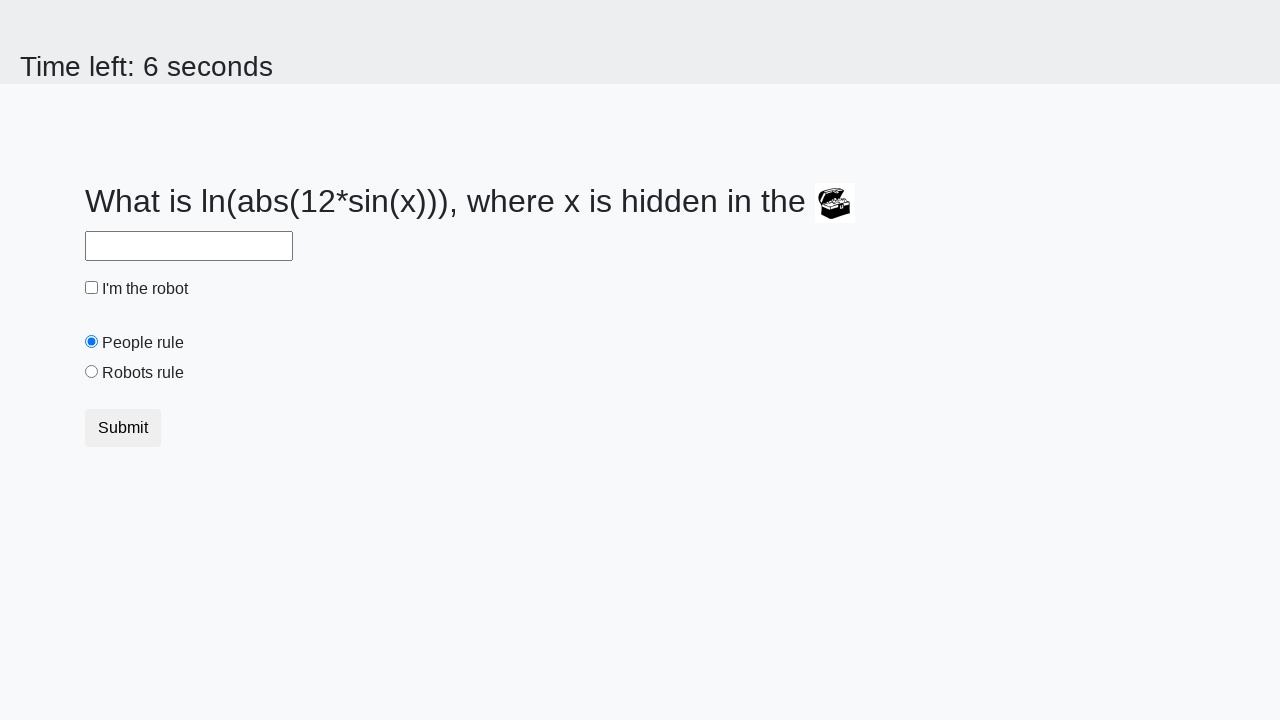

Extracted valuex attribute: 561
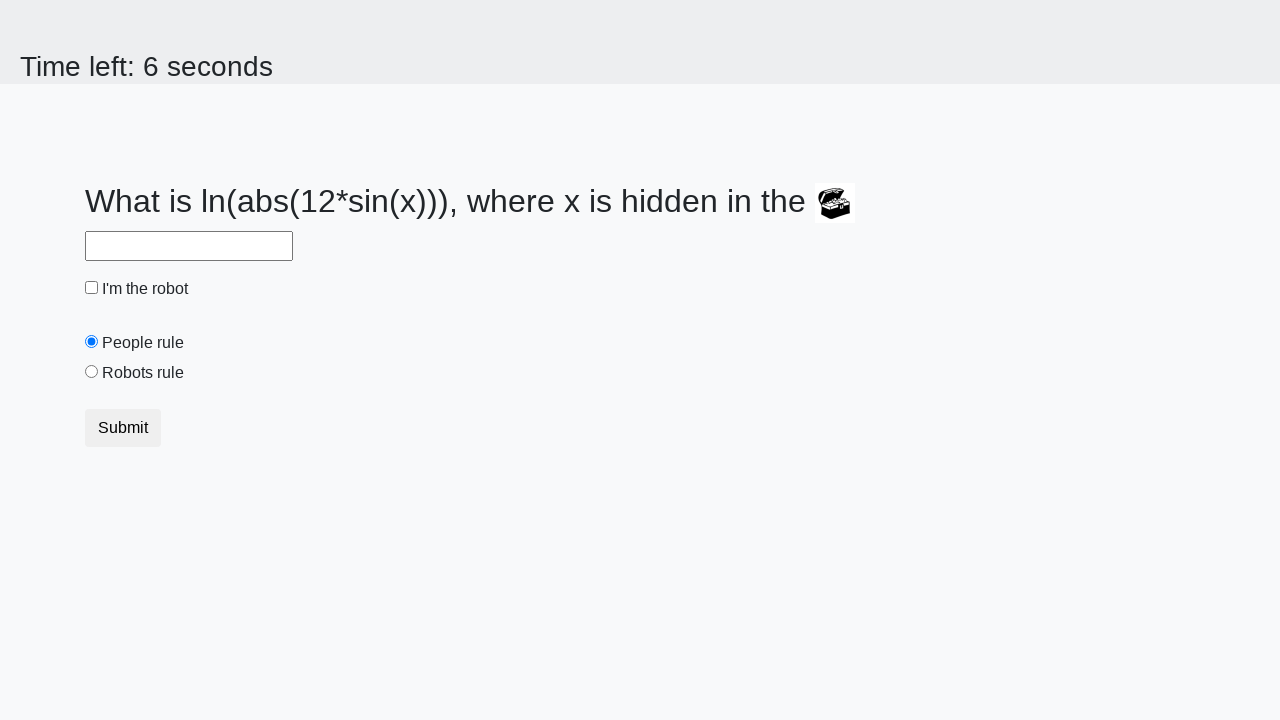

Calculated result using mathematical formula: 2.4592145741032
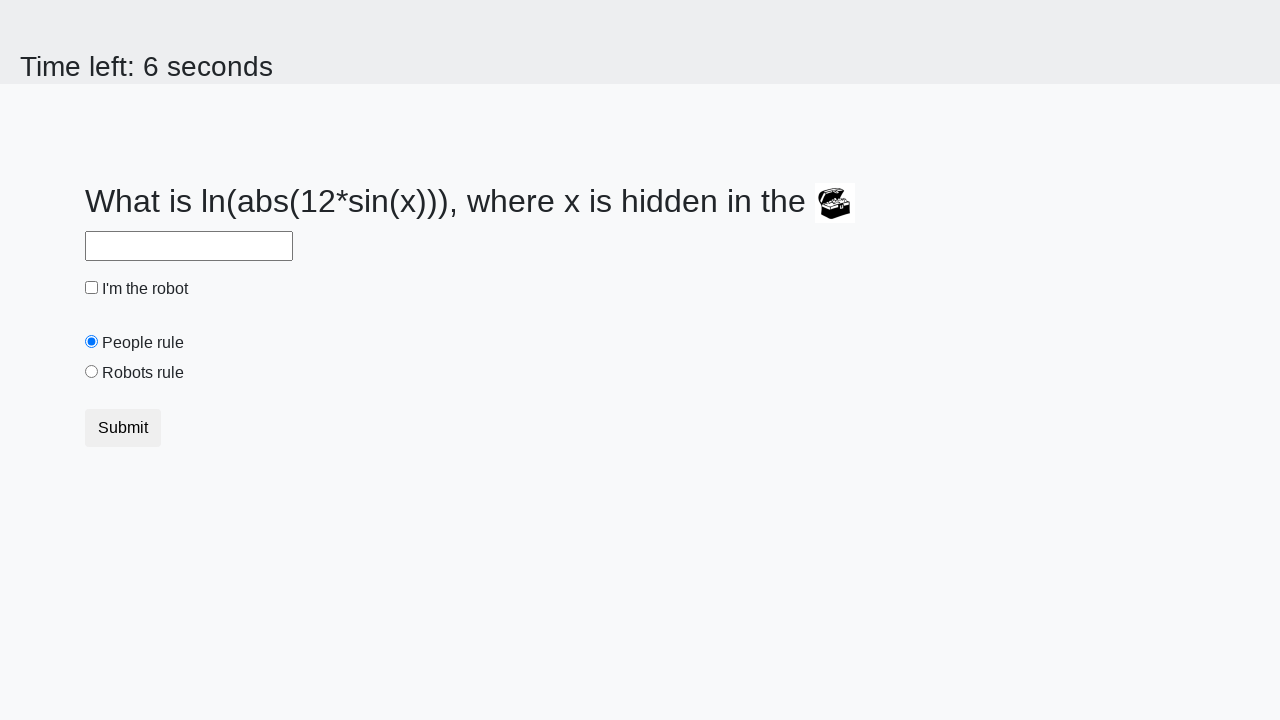

Filled answer field with calculated value: 2.4592145741032 on #answer
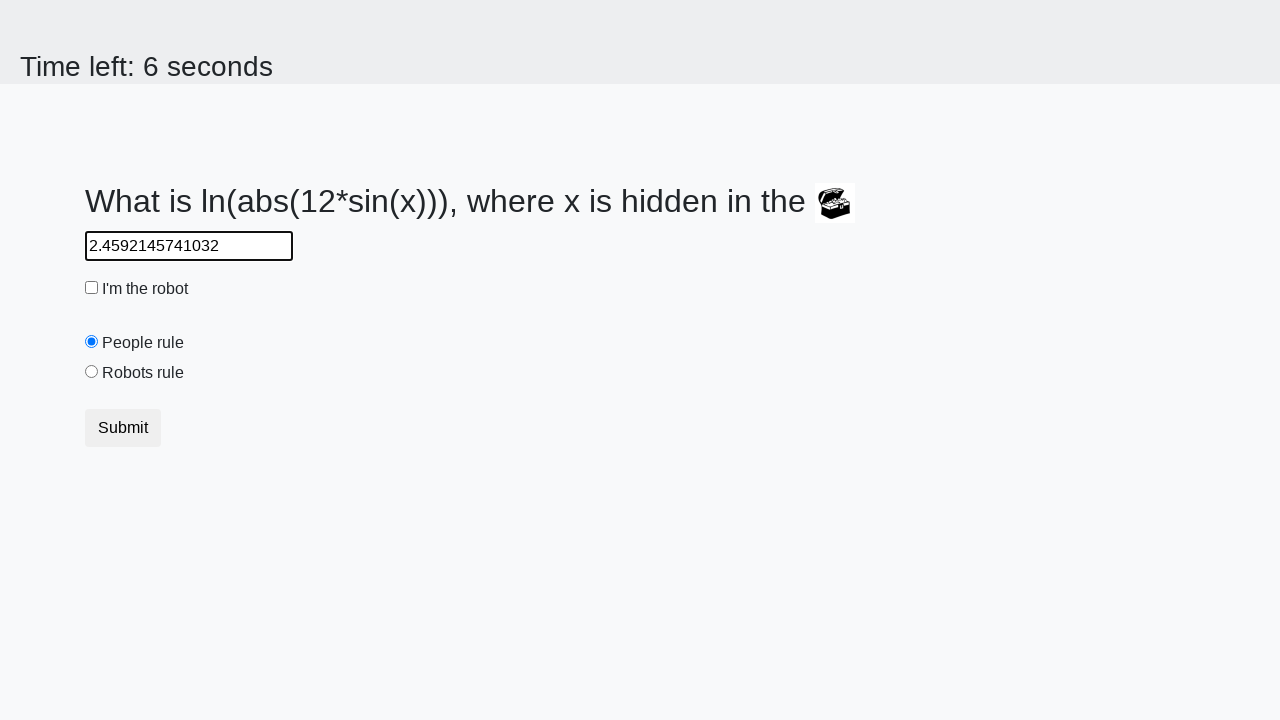

Checked the robot checkbox at (92, 288) on #robotCheckbox
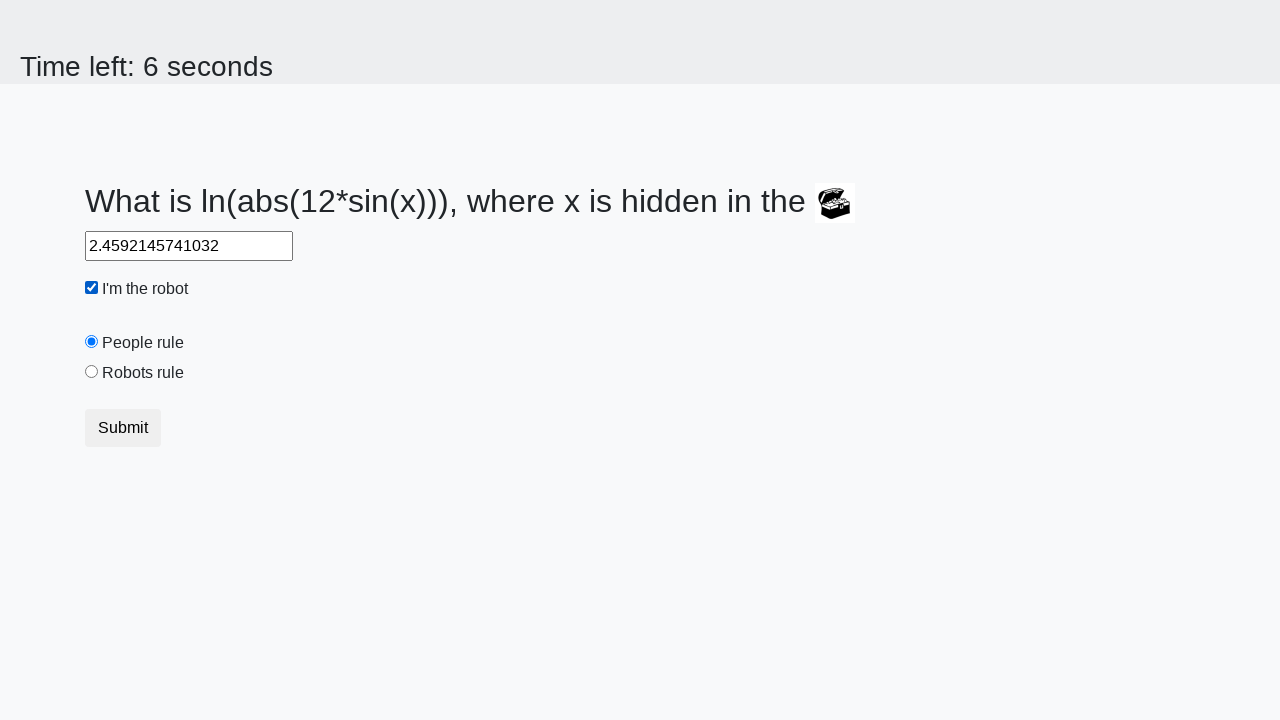

Selected the robots rule radio button at (92, 372) on #robotsRule
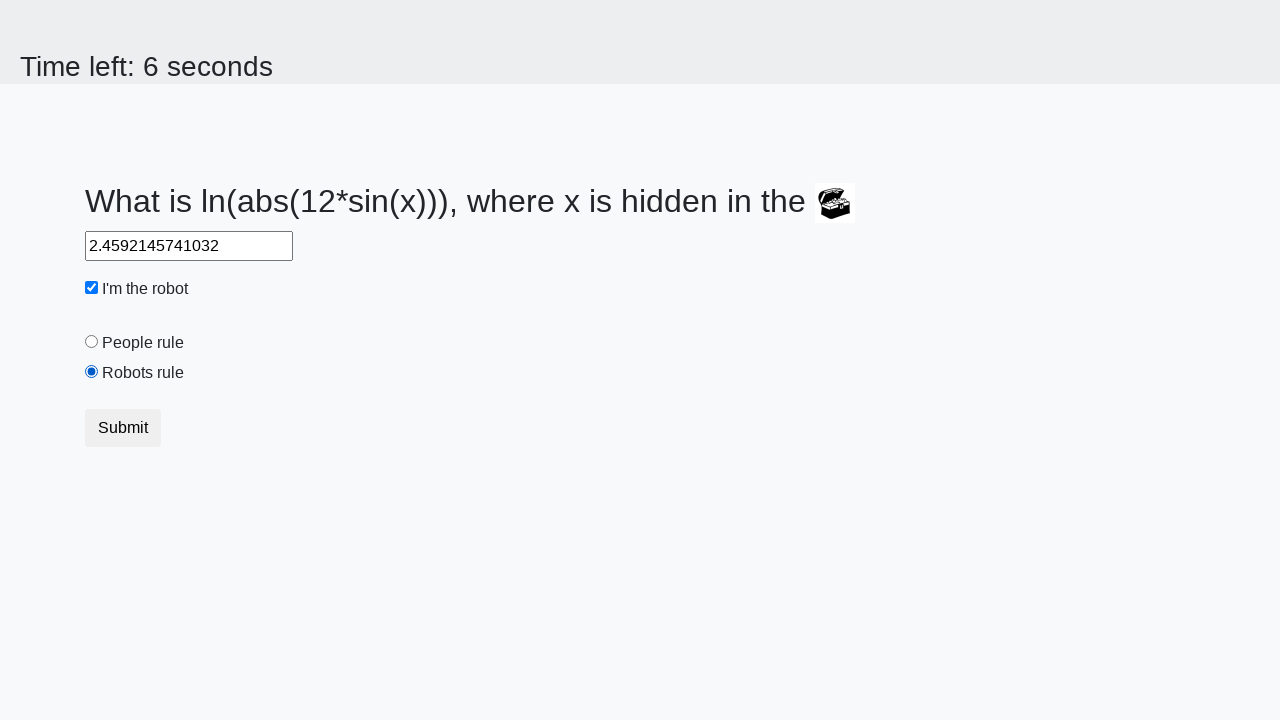

Submitted the form at (123, 428) on .btn.btn-default
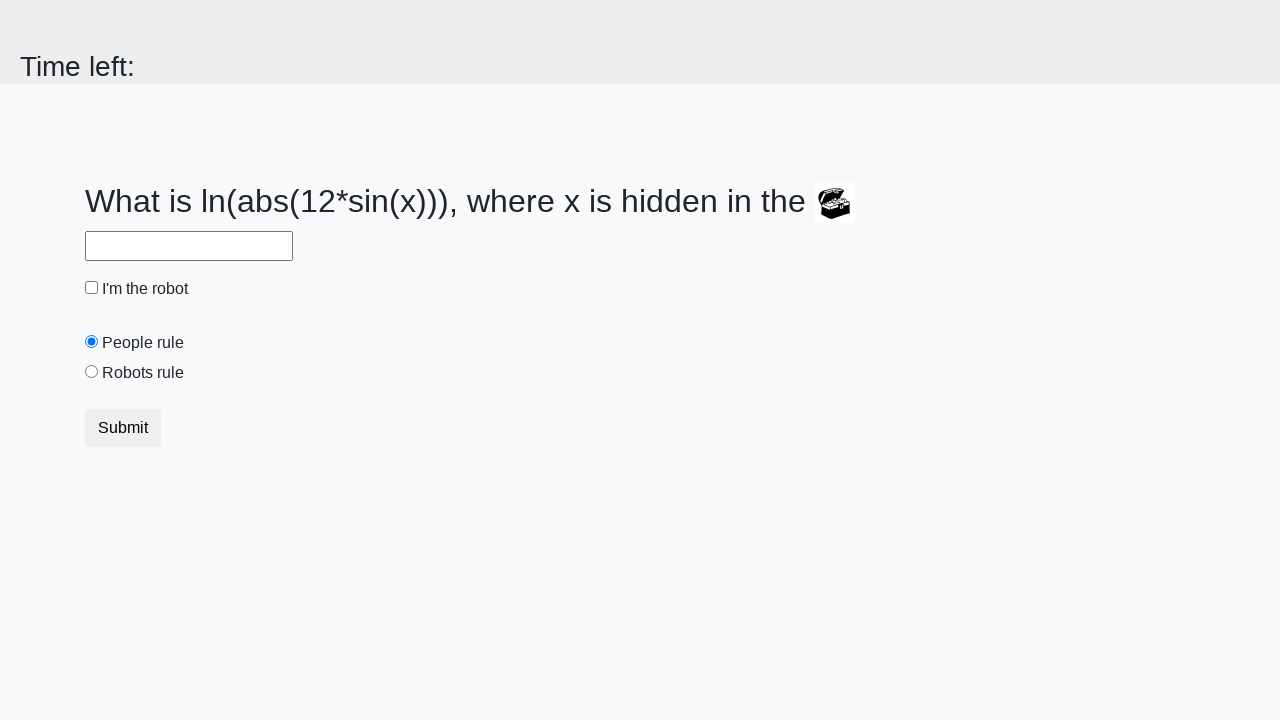

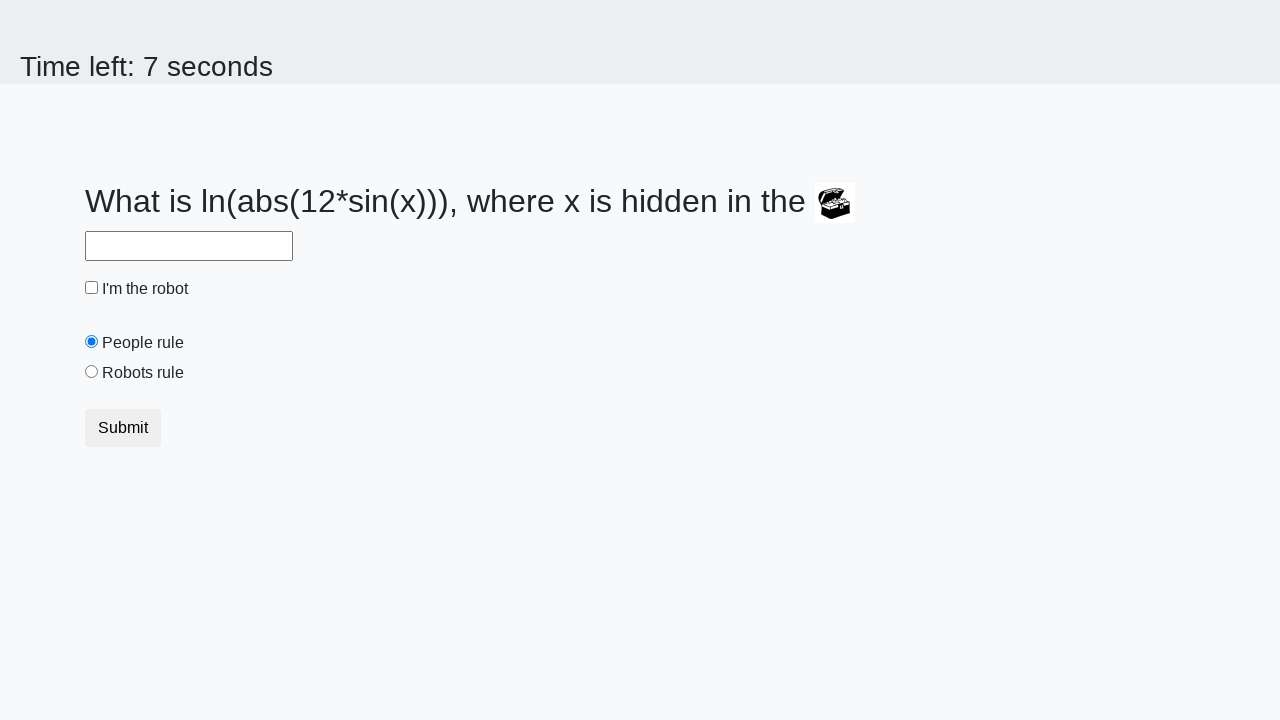